Tests interacting with a datepicker element inside an iframe by switching to the iframe context and entering a value

Starting URL: https://jqueryui.com/datepicker/

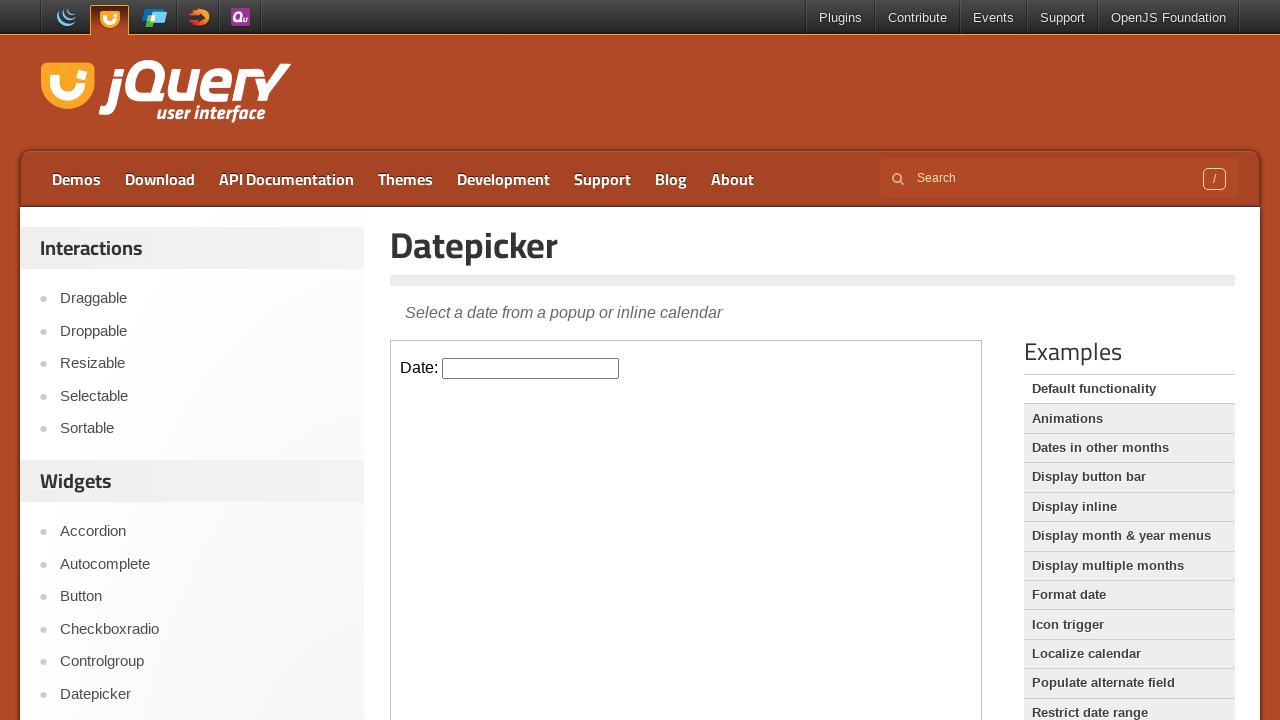

Counted 1 iframe(s) on the page
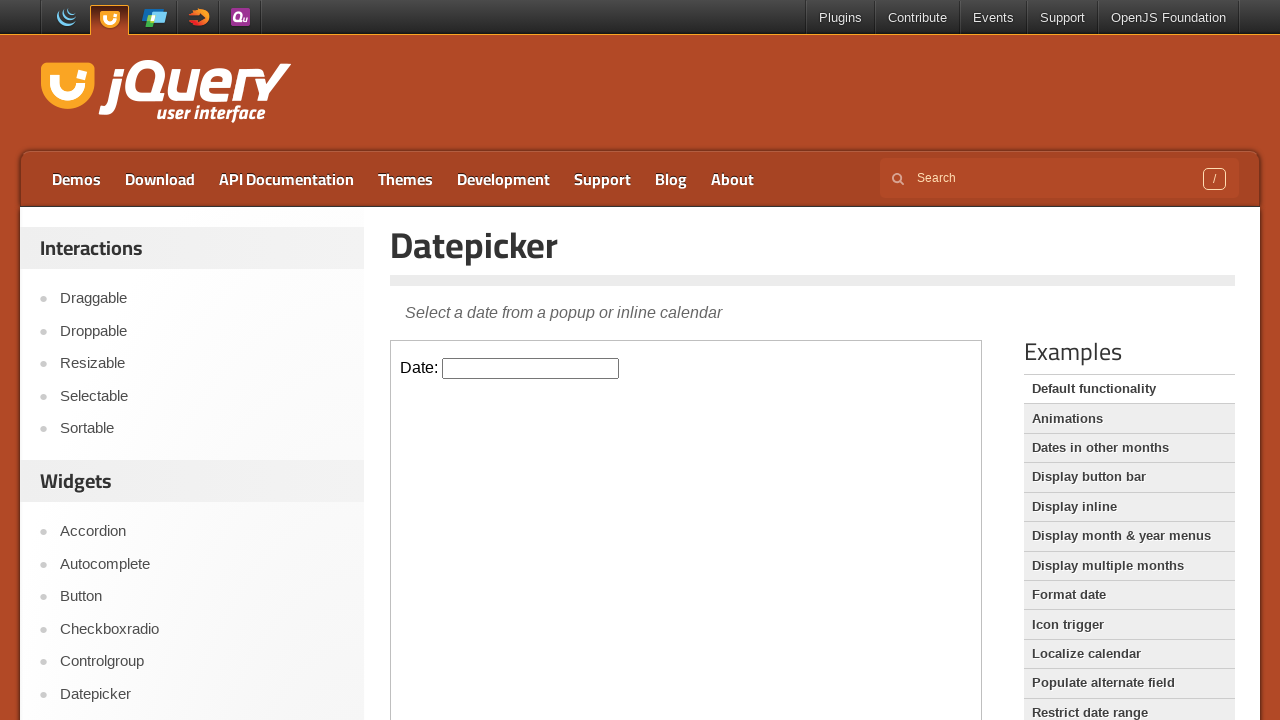

Selected the iframe element containing the datepicker
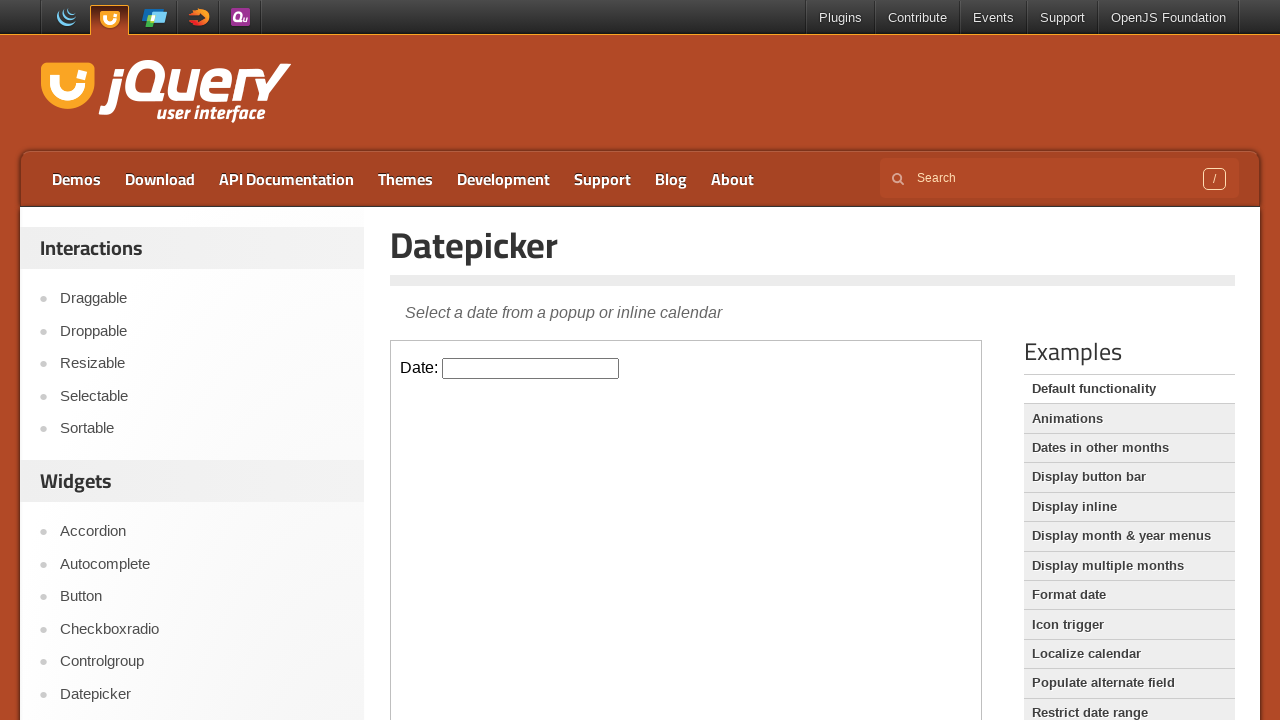

Switched to the iframe context
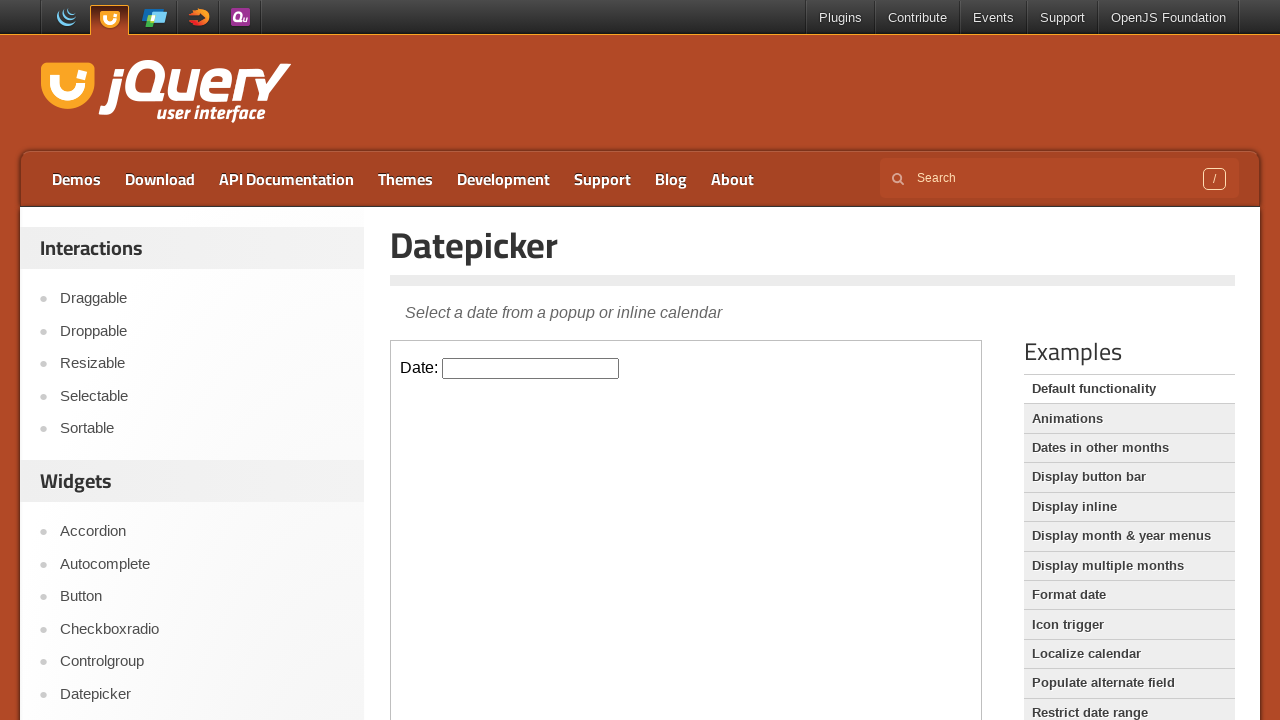

Located the datepicker input field in the iframe
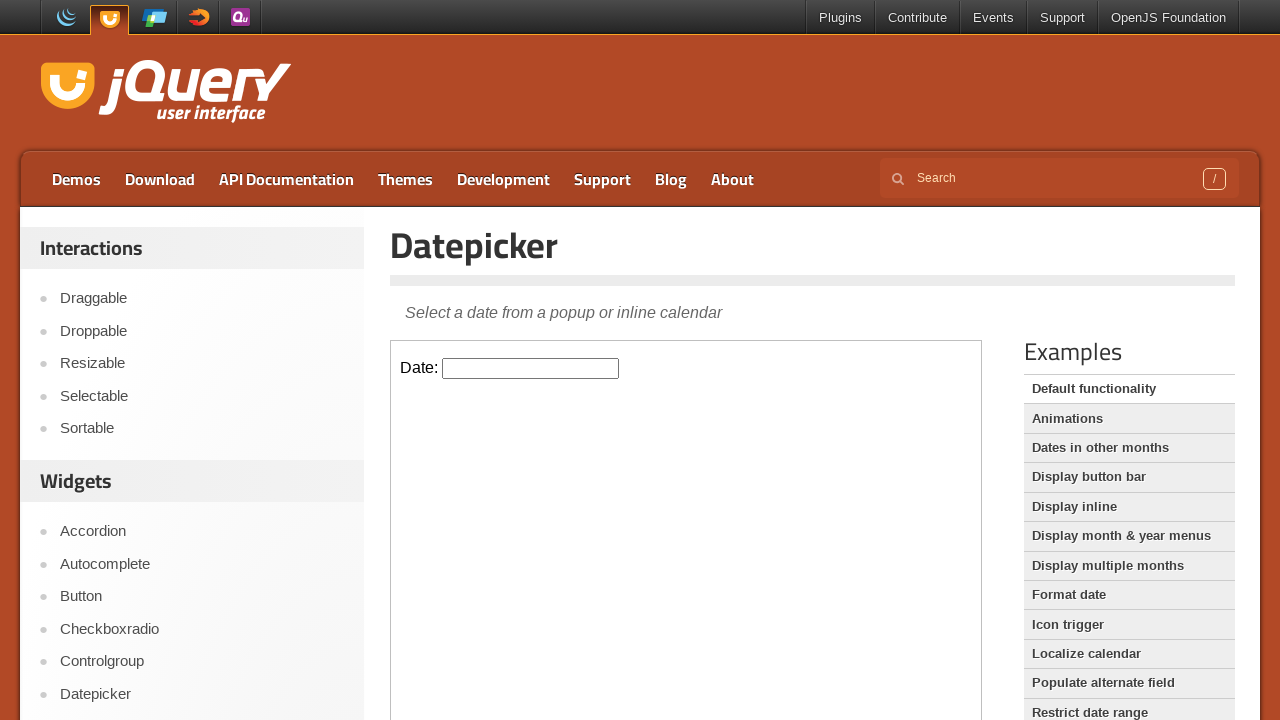

Clicked on the datepicker input field at (531, 368) on #datepicker
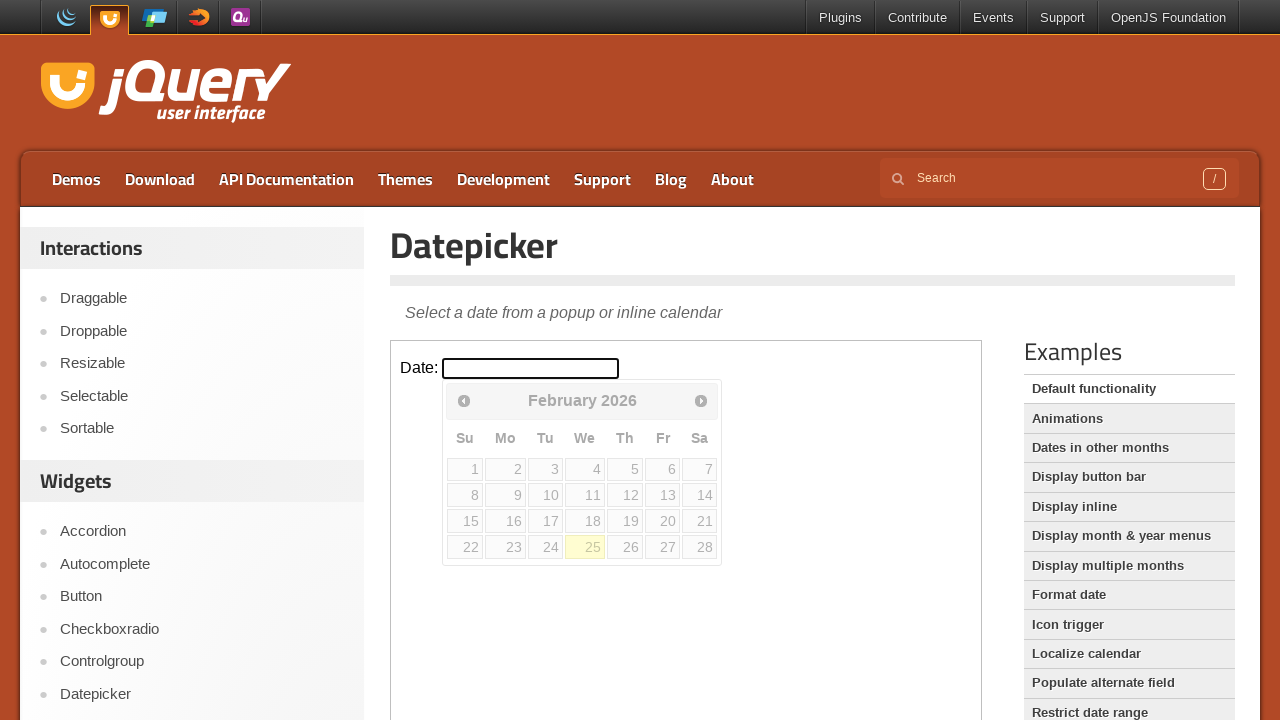

Filled the datepicker field with value '1' on #datepicker
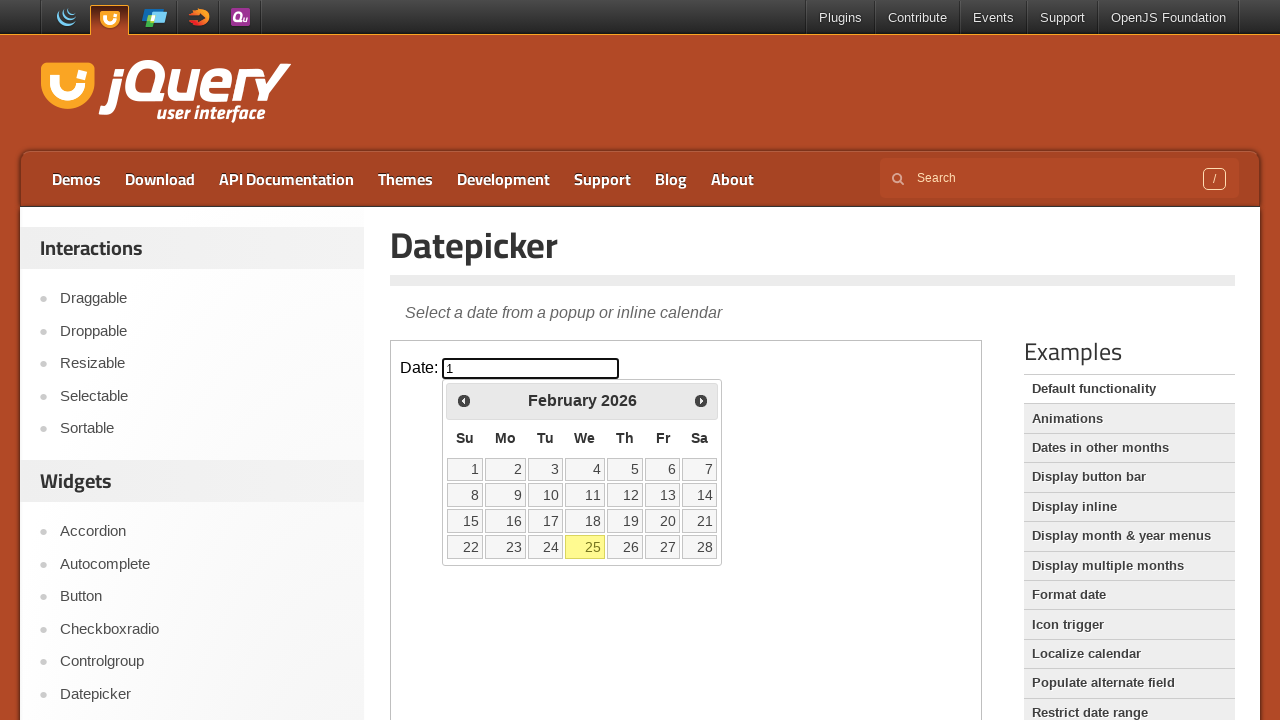

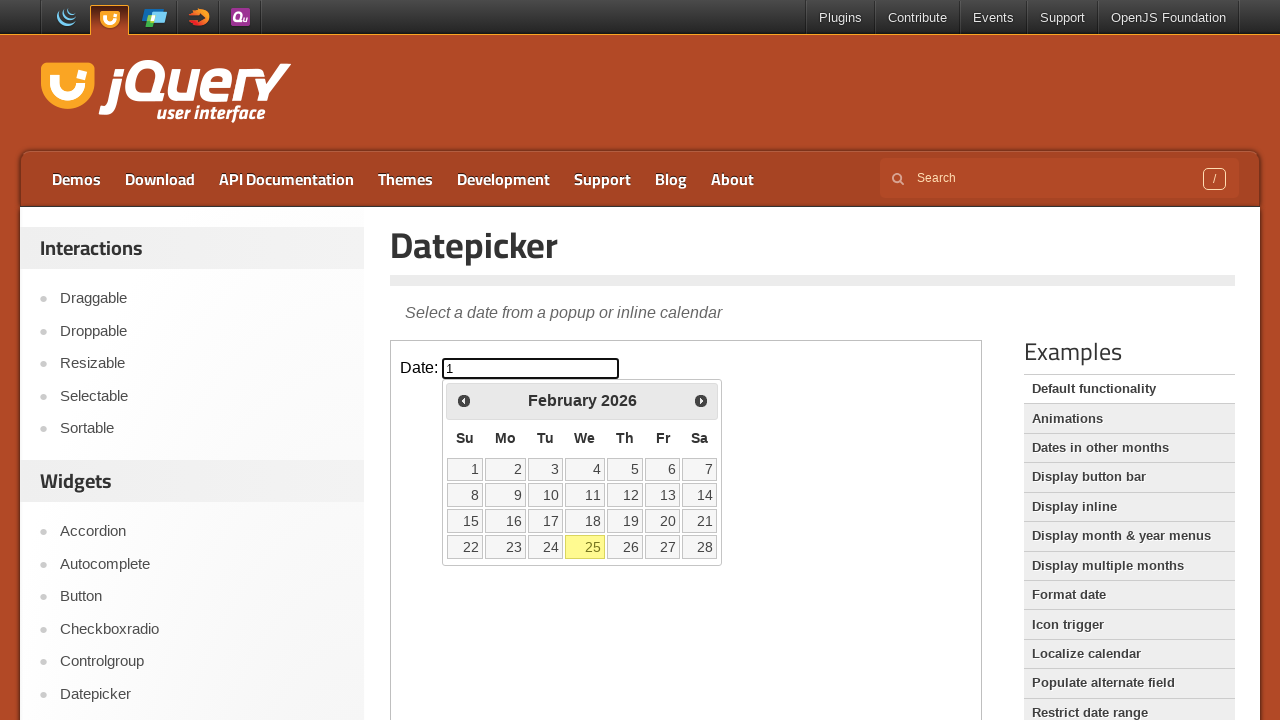